Tests progress bar functionality by starting the progress bar, stopping it, reloading the page, and interacting with progress bar controls.

Starting URL: http://uitestingplayground.com/progressbar

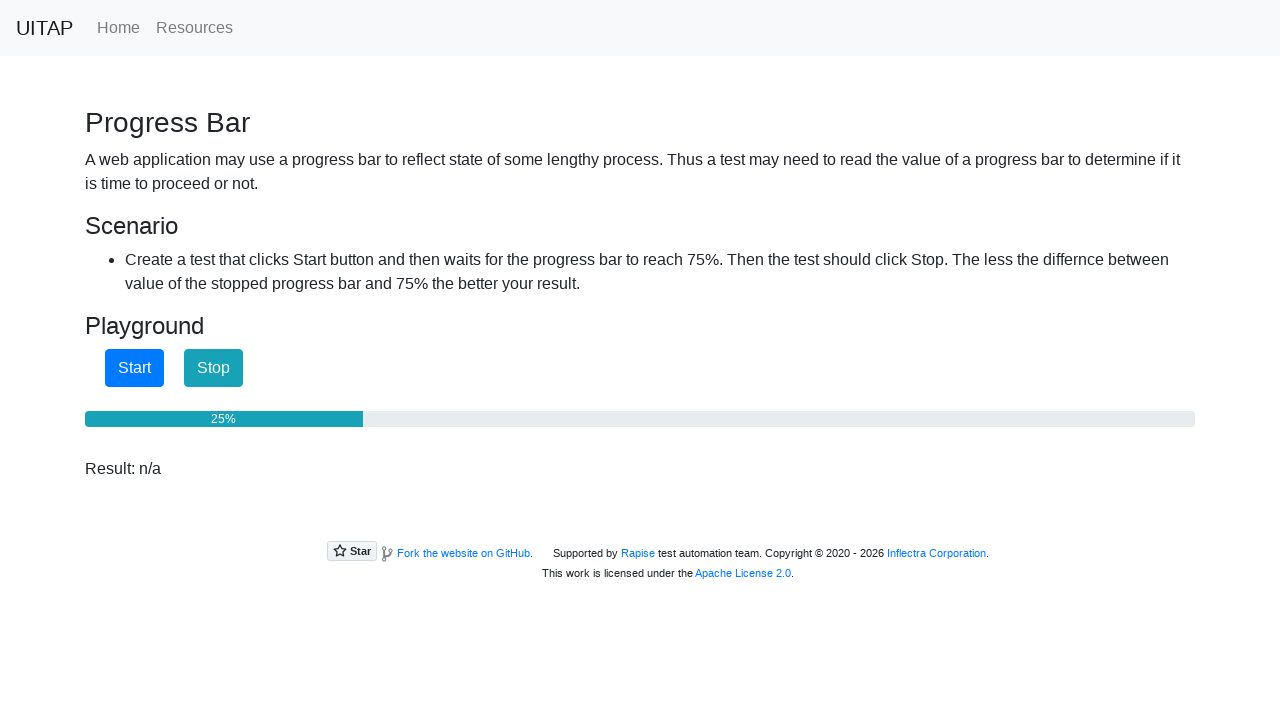

Clicked start button to begin progress bar at (134, 368) on #startButton
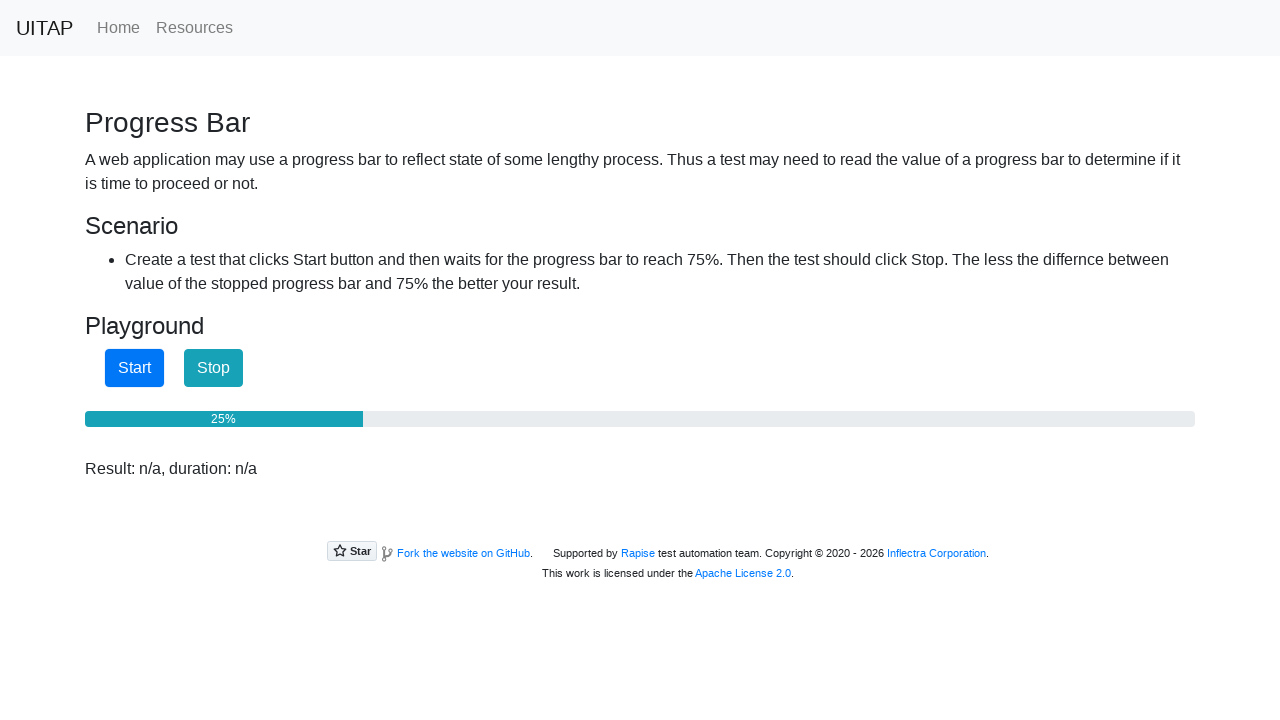

Waited 2 seconds for progress bar to advance
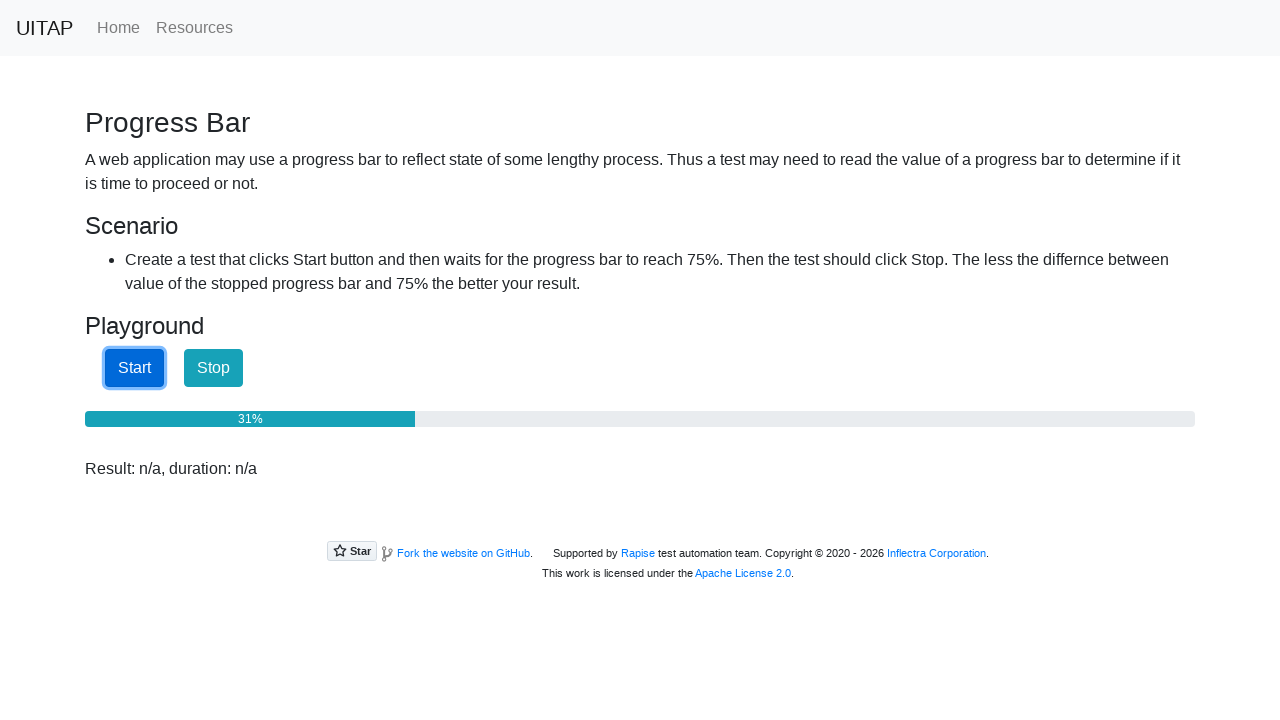

Clicked stop button to halt progress bar at (214, 368) on #stopButton
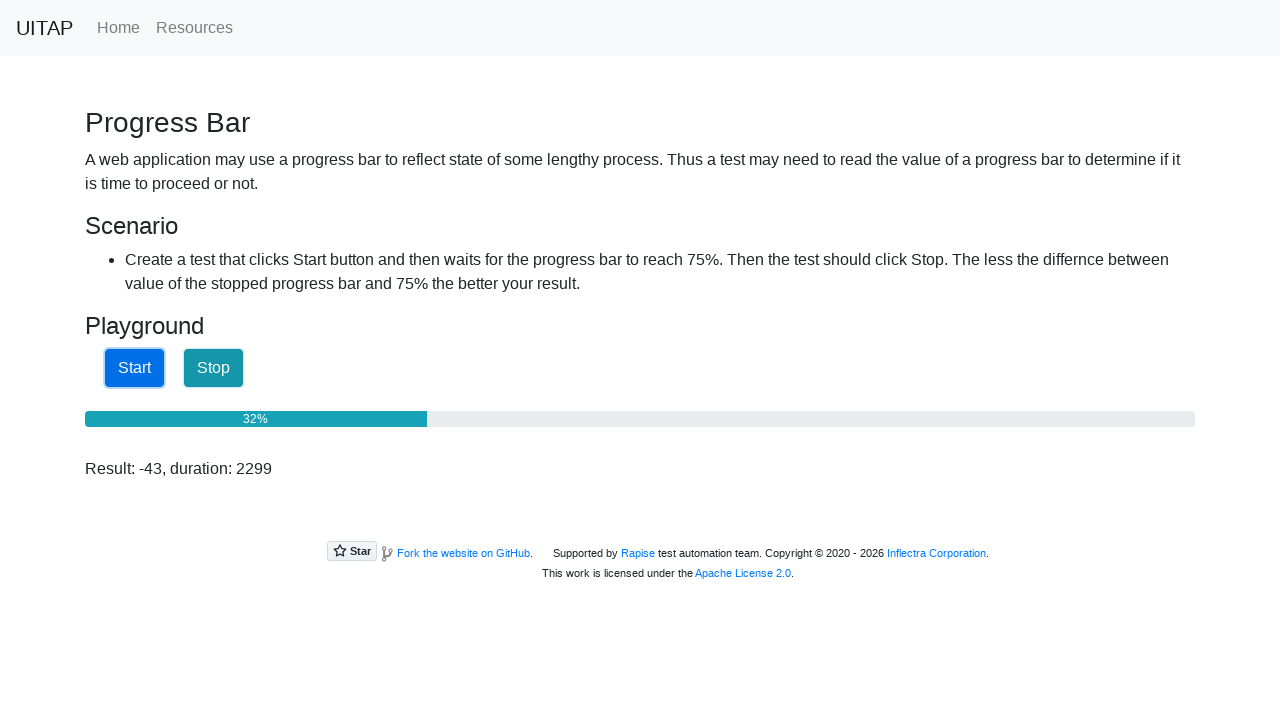

Reloaded the page
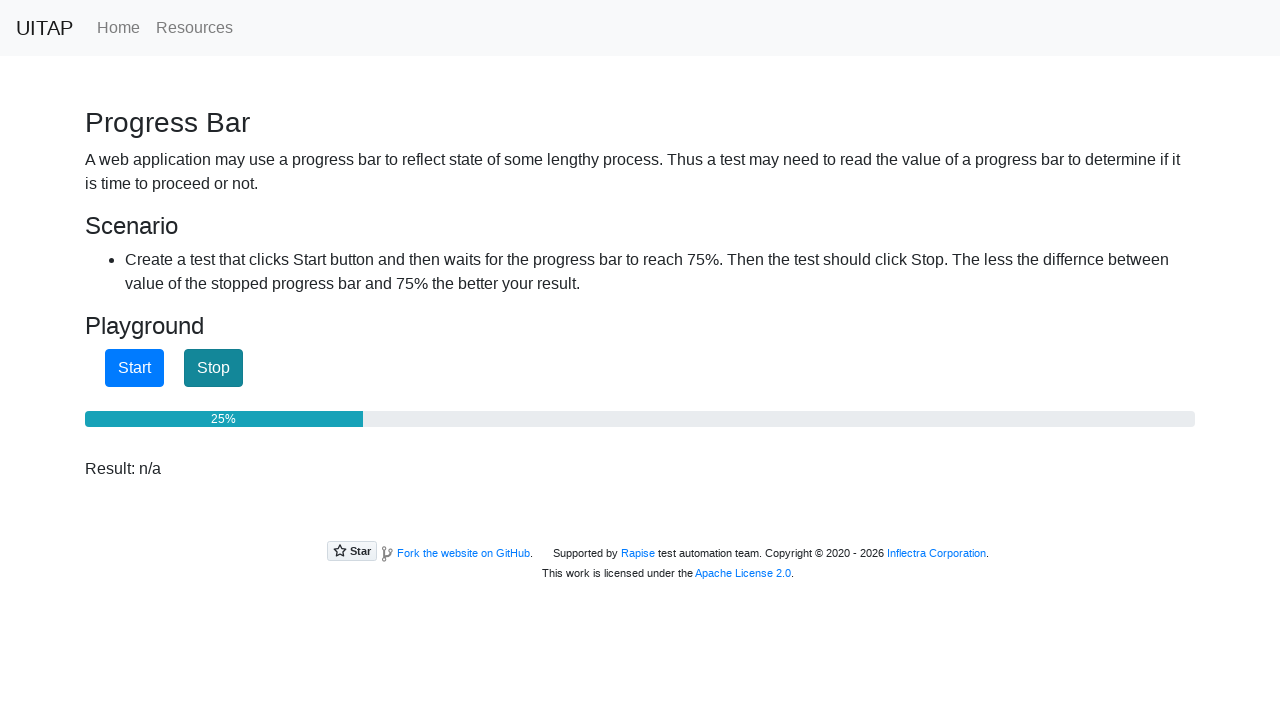

Clicked start button again after page reload at (134, 368) on #startButton
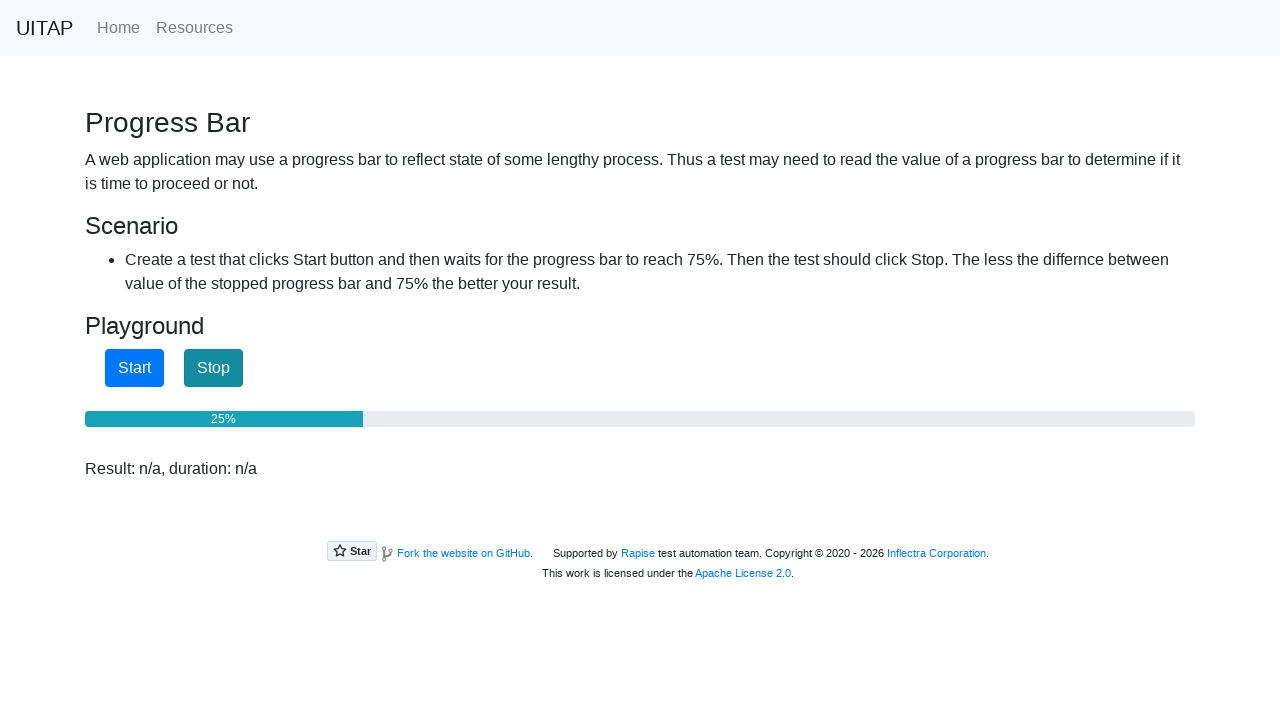

Progress bar reached target value of 75%
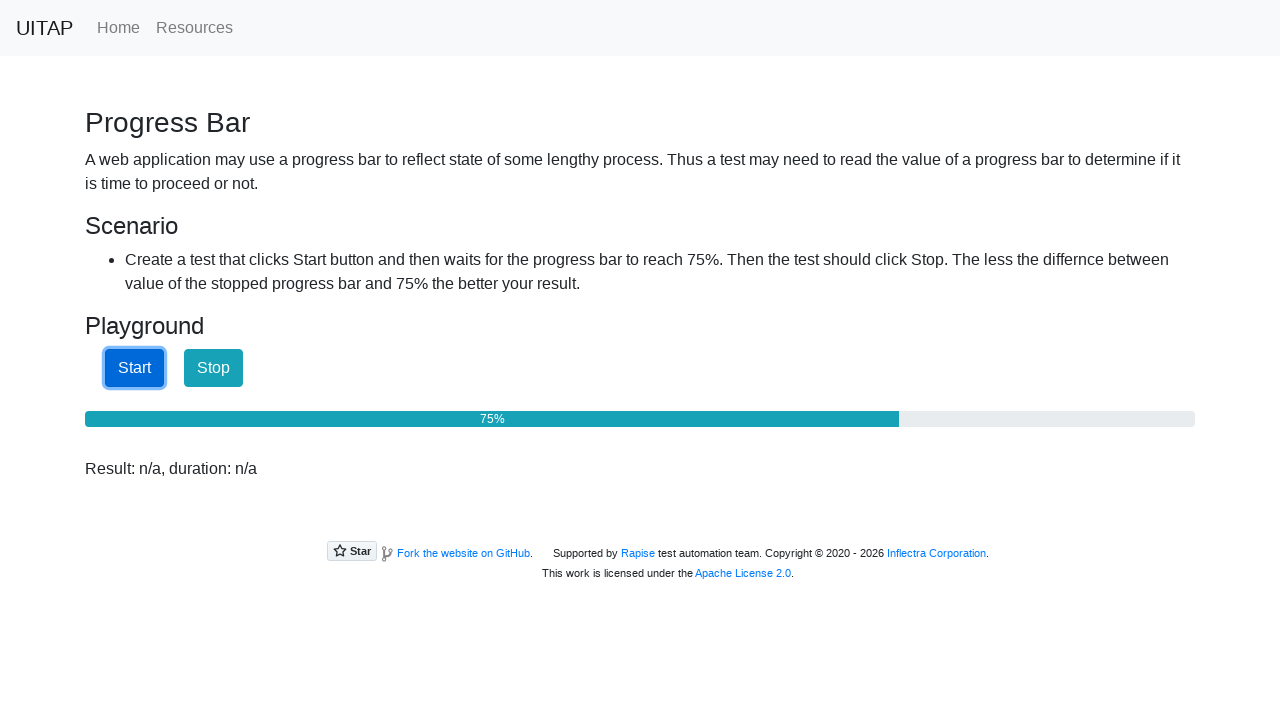

Clicked stop button to halt progress bar at 75% at (214, 368) on #stopButton
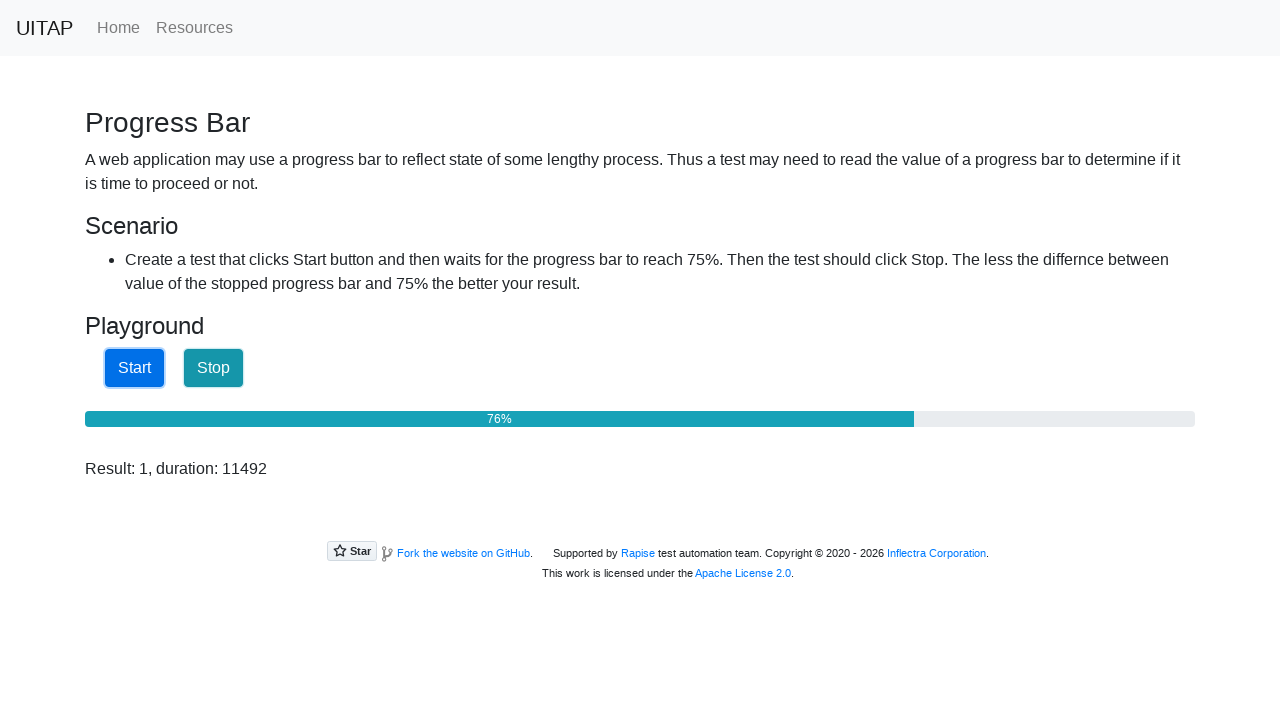

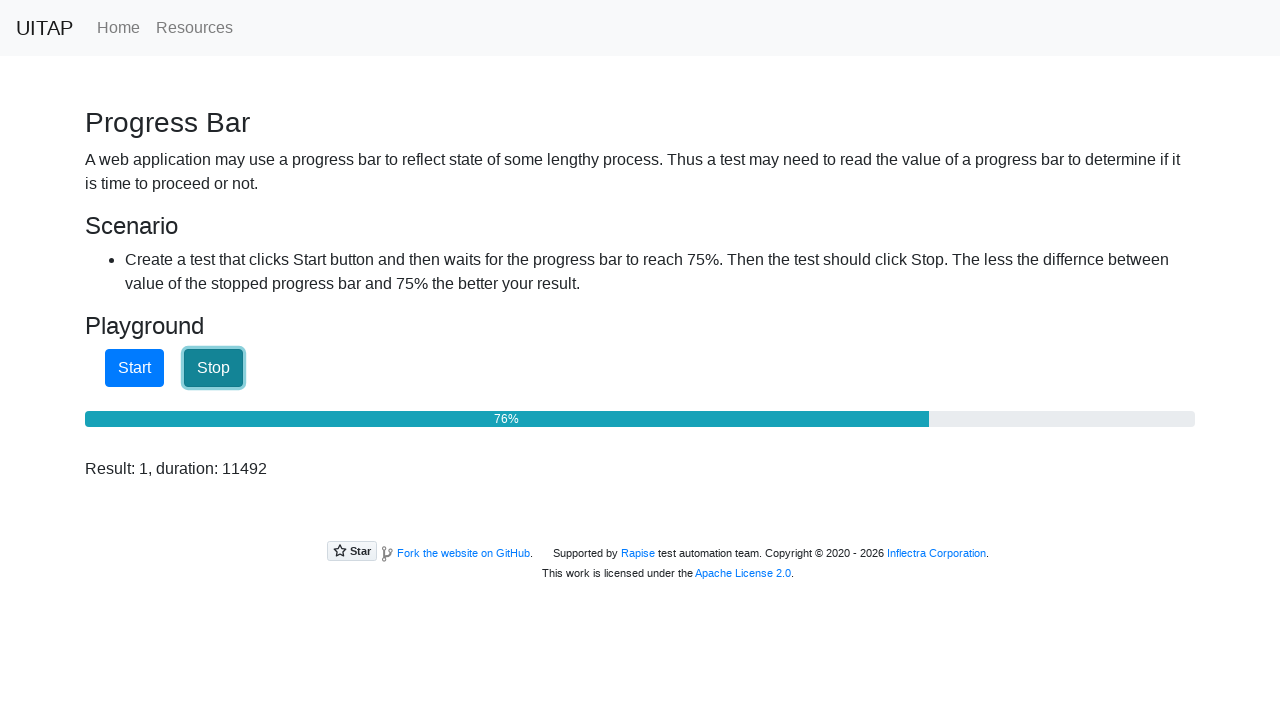